Navigates to the automation practice page and verifies that footer links are present and have valid href attributes

Starting URL: https://rahulshettyacademy.com/AutomationPractice/

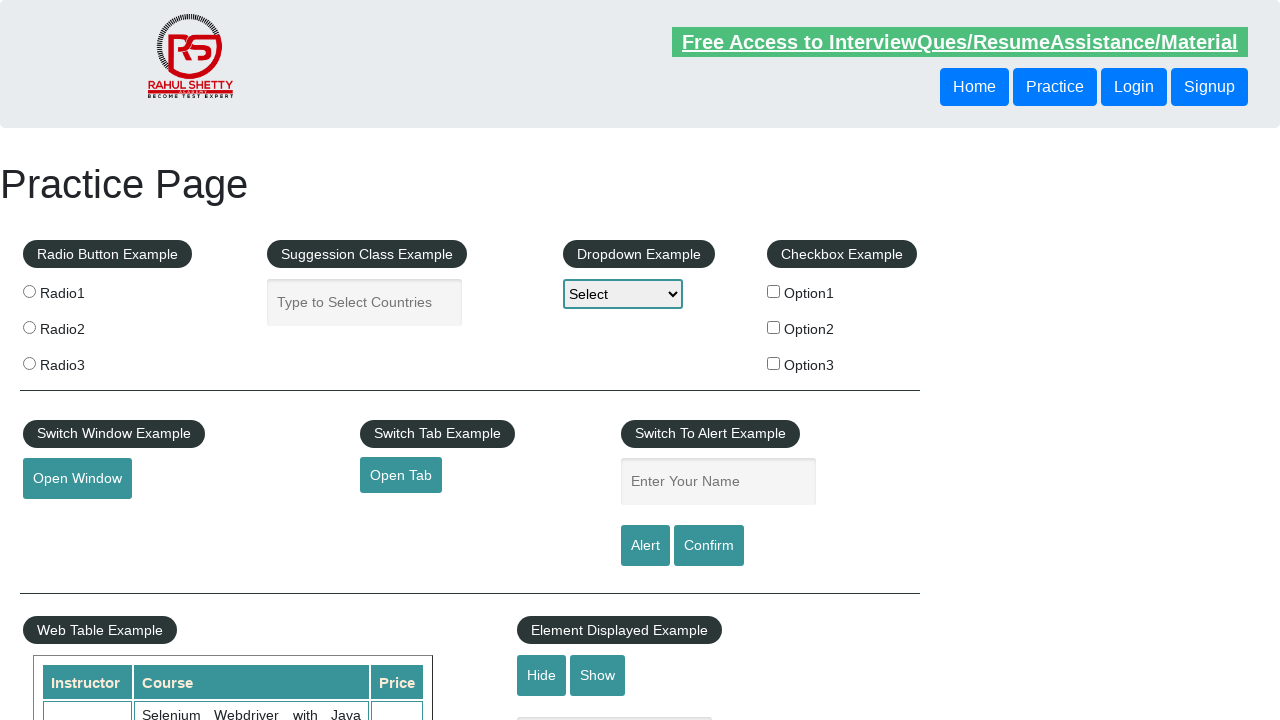

Navigated to automation practice page
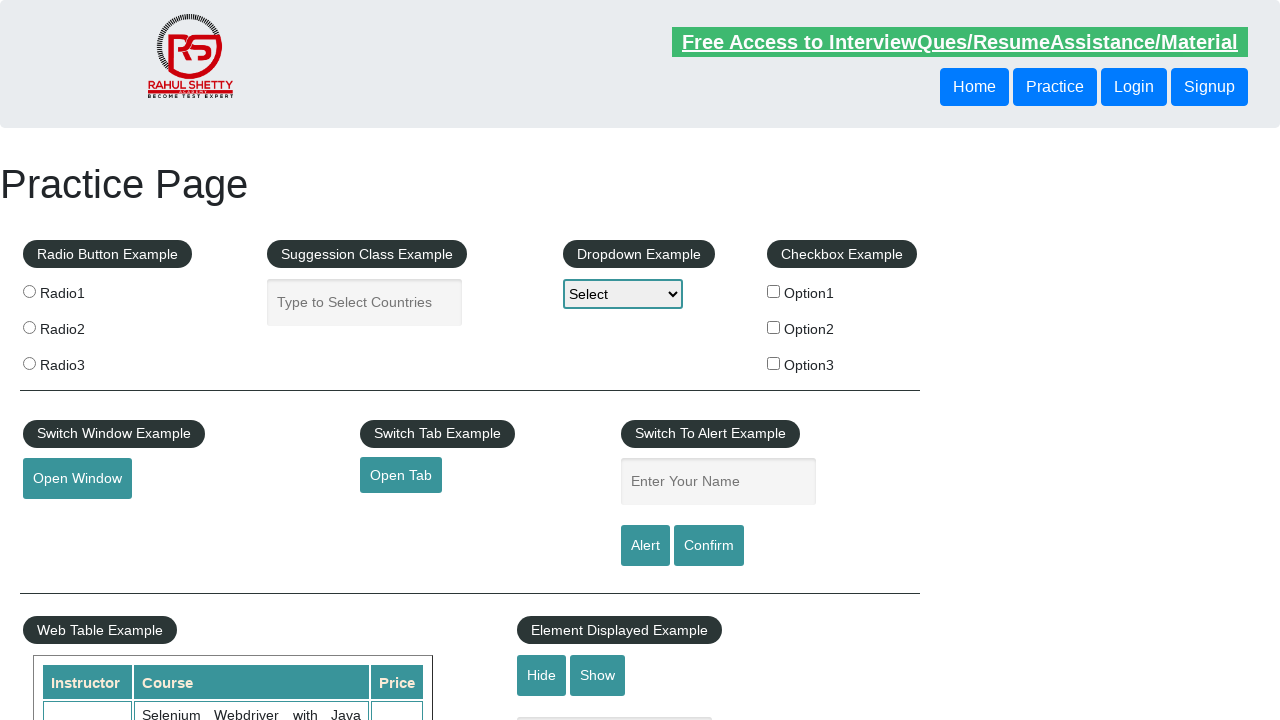

Footer links selector loaded
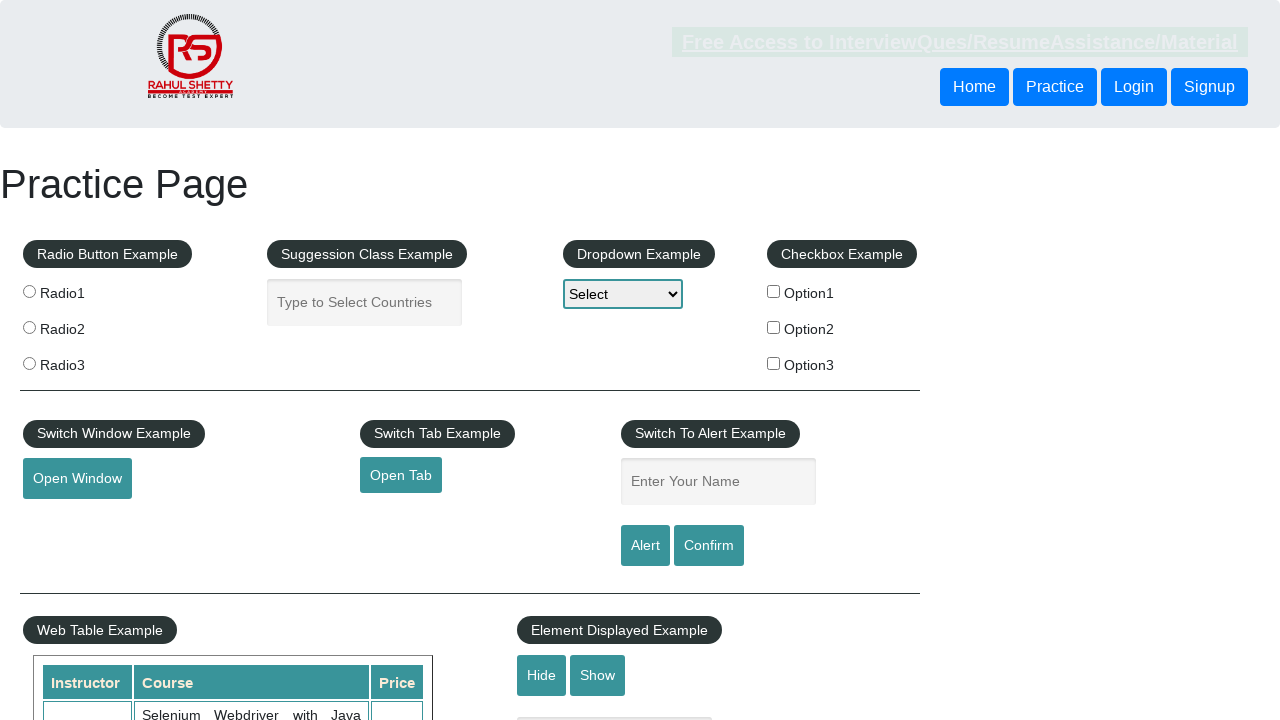

Retrieved all footer links from the page
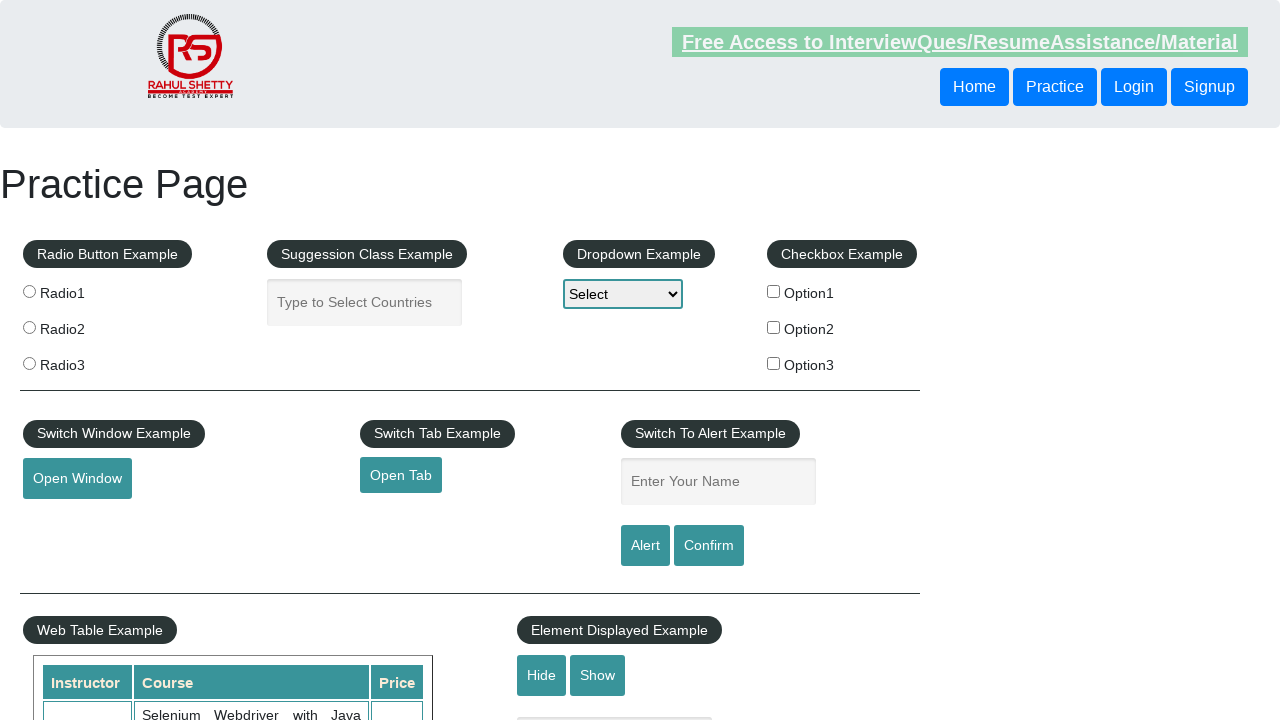

Verified that 20 footer links are present on the page
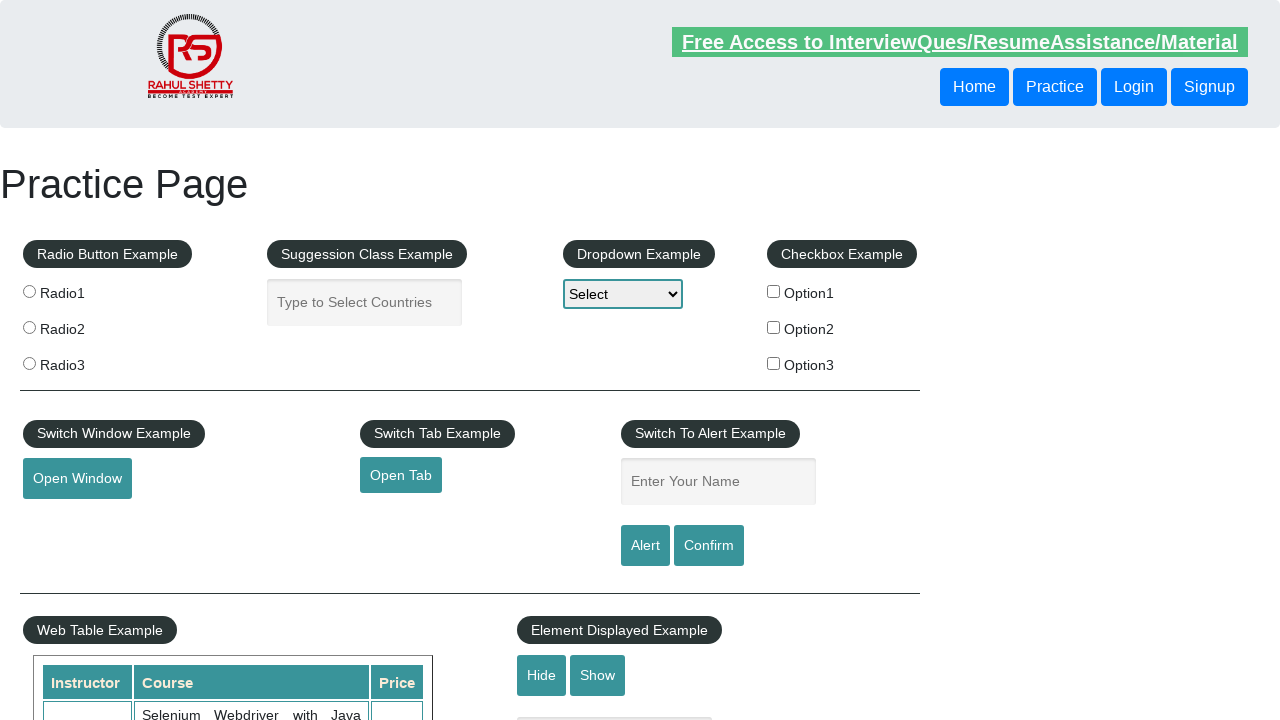

Verified footer link has valid href attribute: #
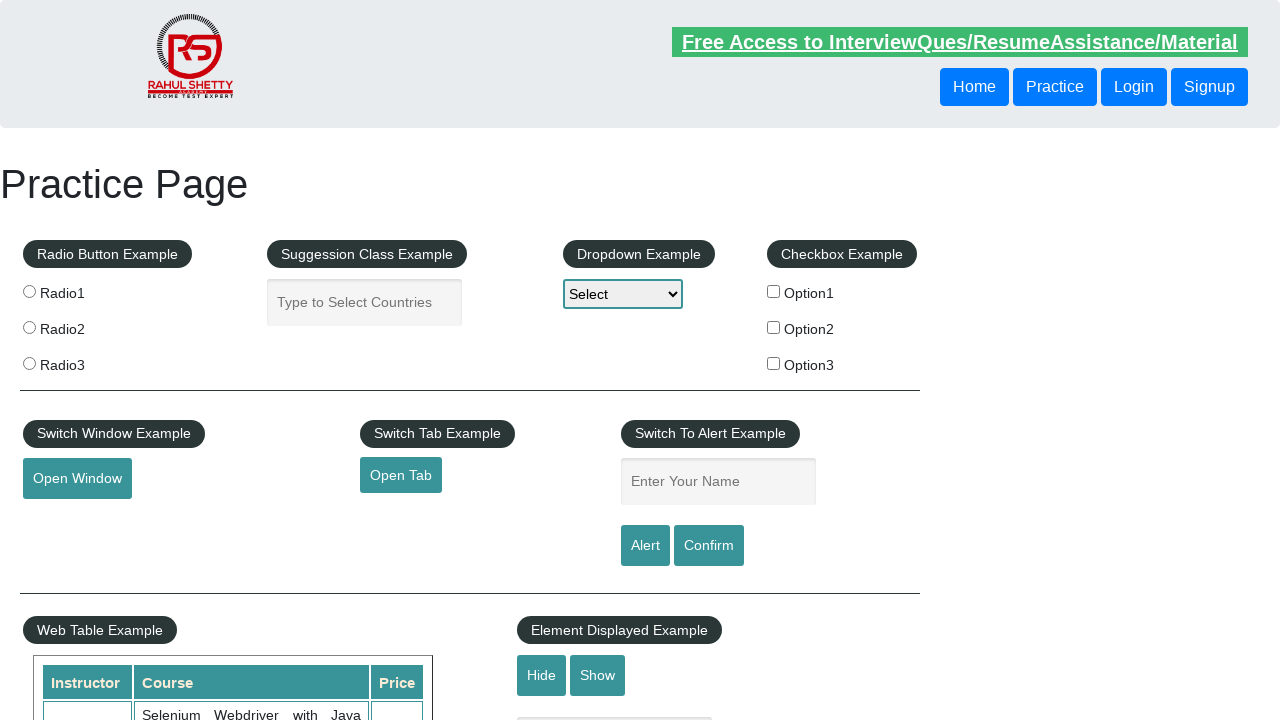

Verified footer link has valid href attribute: http://www.restapitutorial.com/
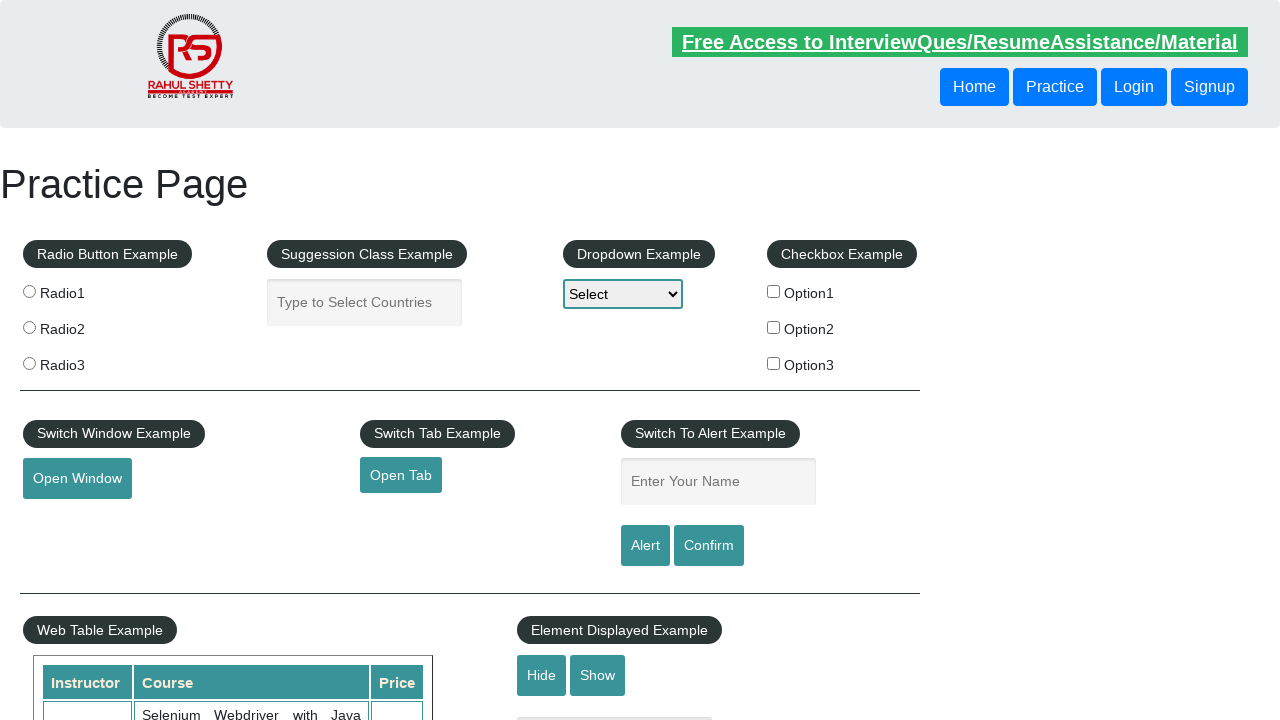

Verified footer link has valid href attribute: https://www.soapui.org/
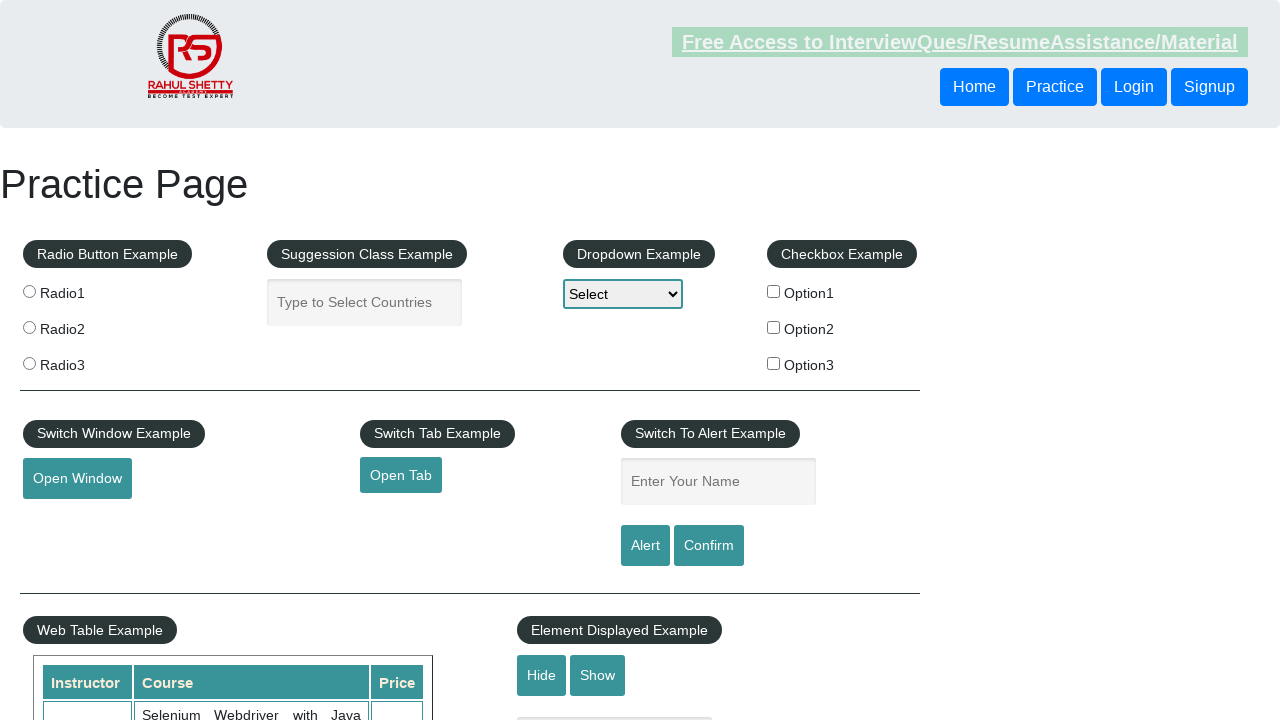

Verified footer link has valid href attribute: https://courses.rahulshettyacademy.com/p/appium-tutorial
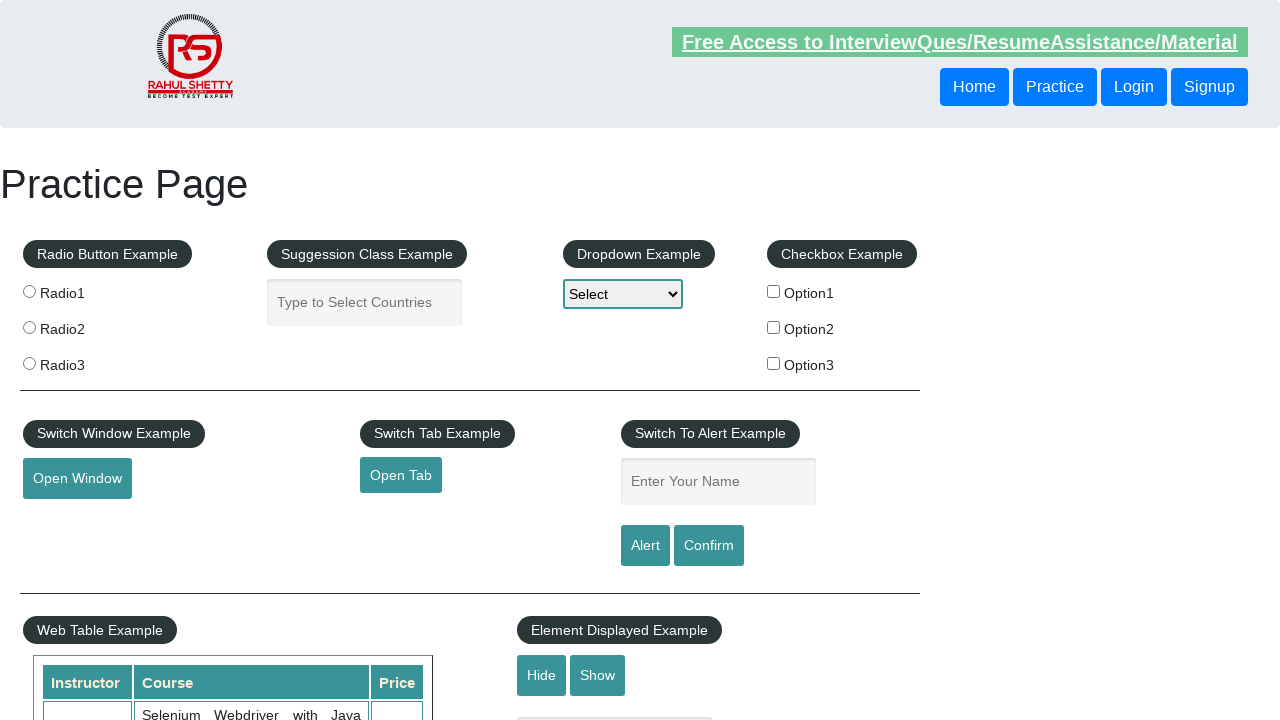

Verified footer link has valid href attribute: https://jmeter.apache.org/
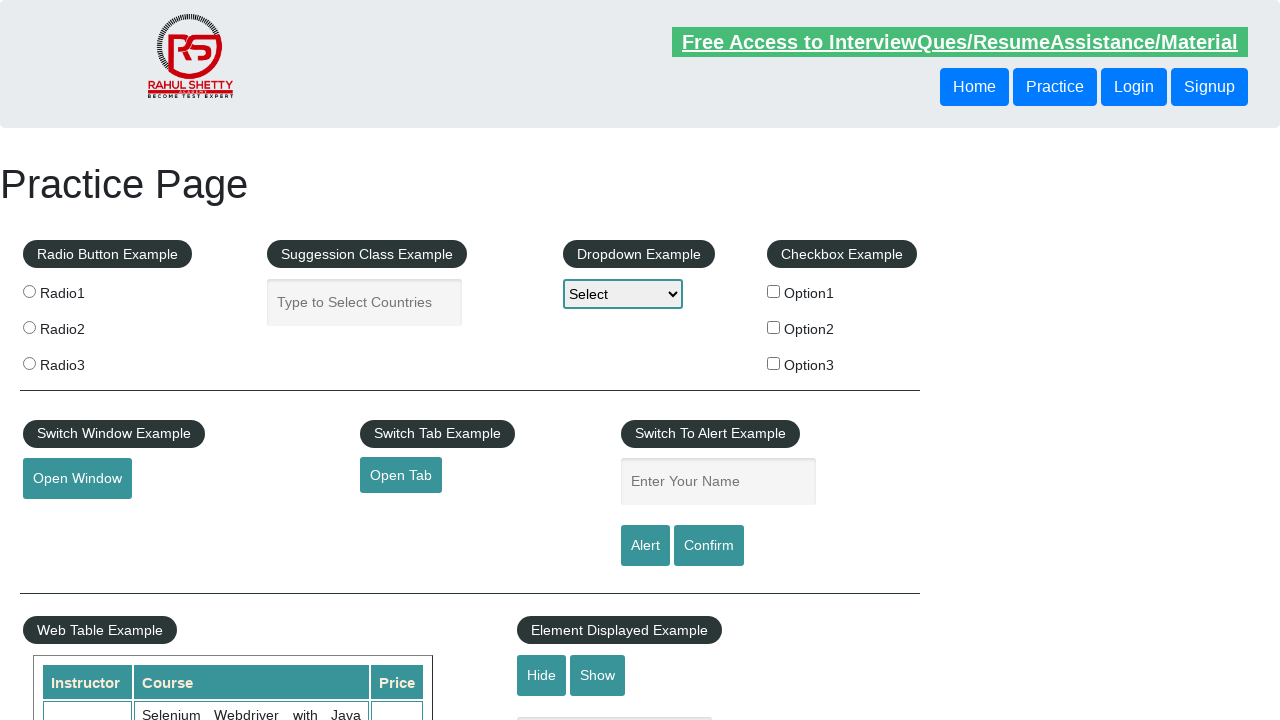

Verified footer link has valid href attribute: #
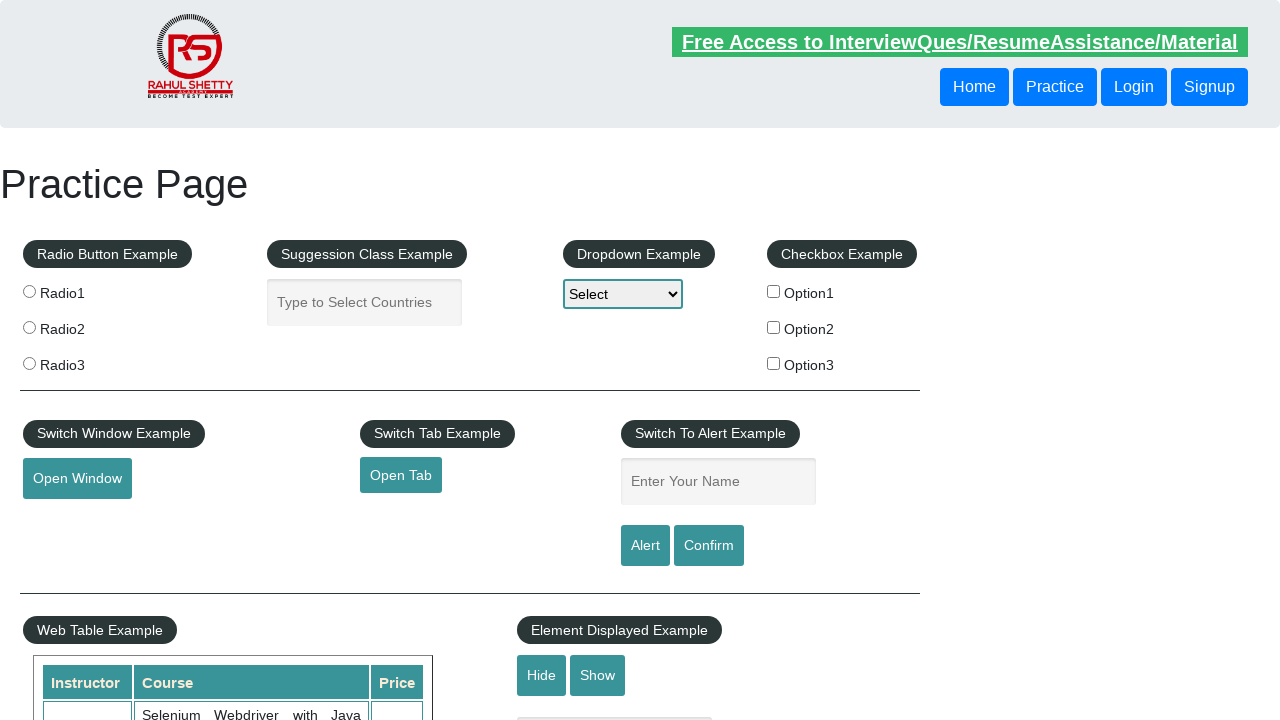

Verified footer link has valid href attribute: https://rahulshettyacademy.com/brokenlink
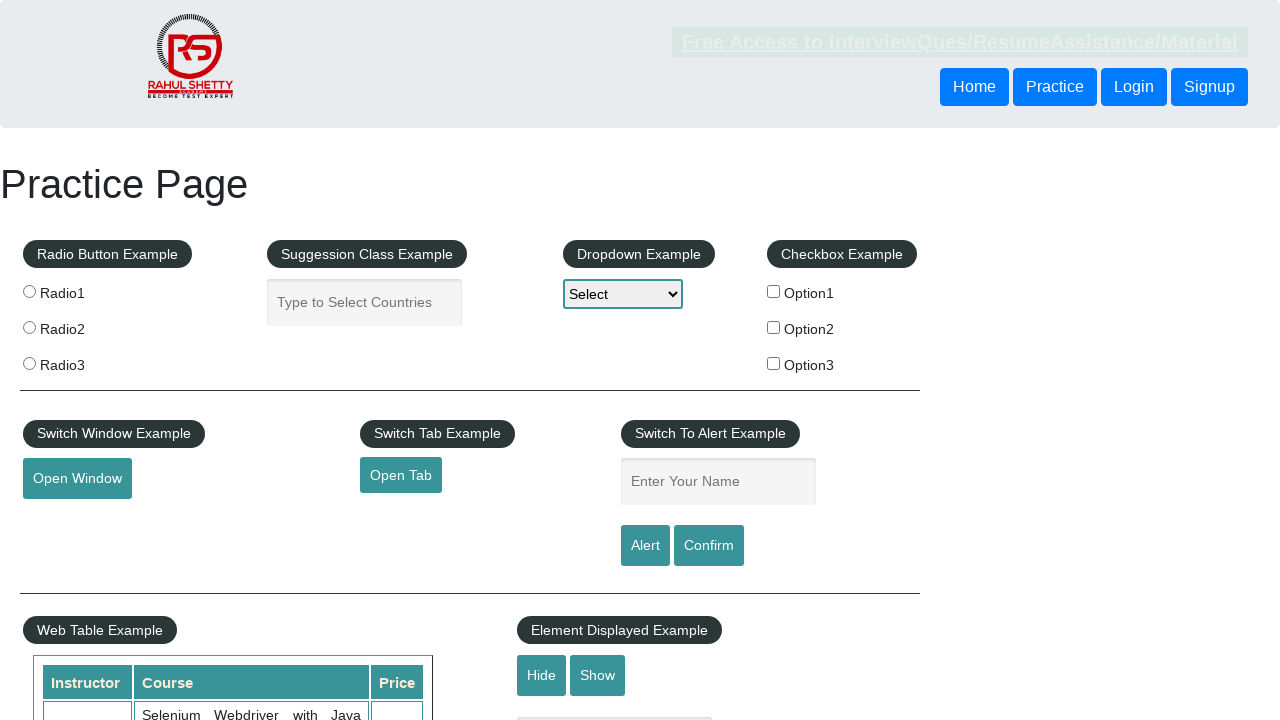

Verified footer link has valid href attribute: #
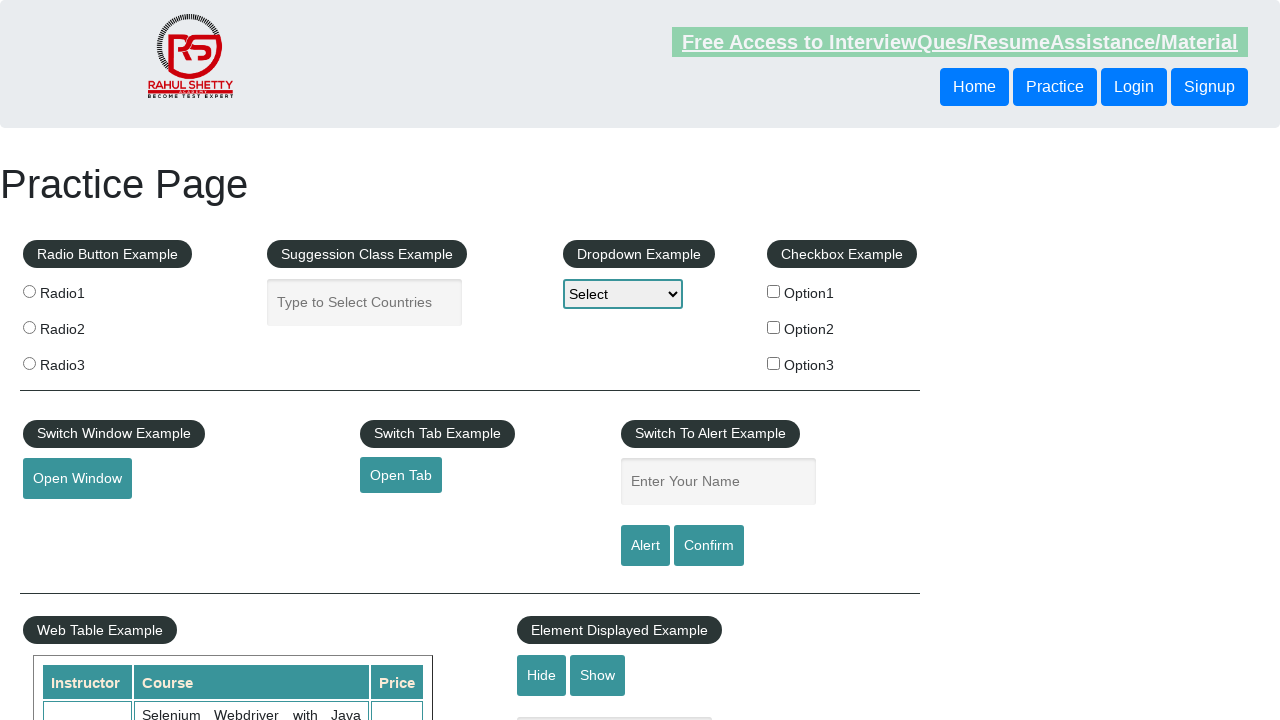

Verified footer link has valid href attribute: #
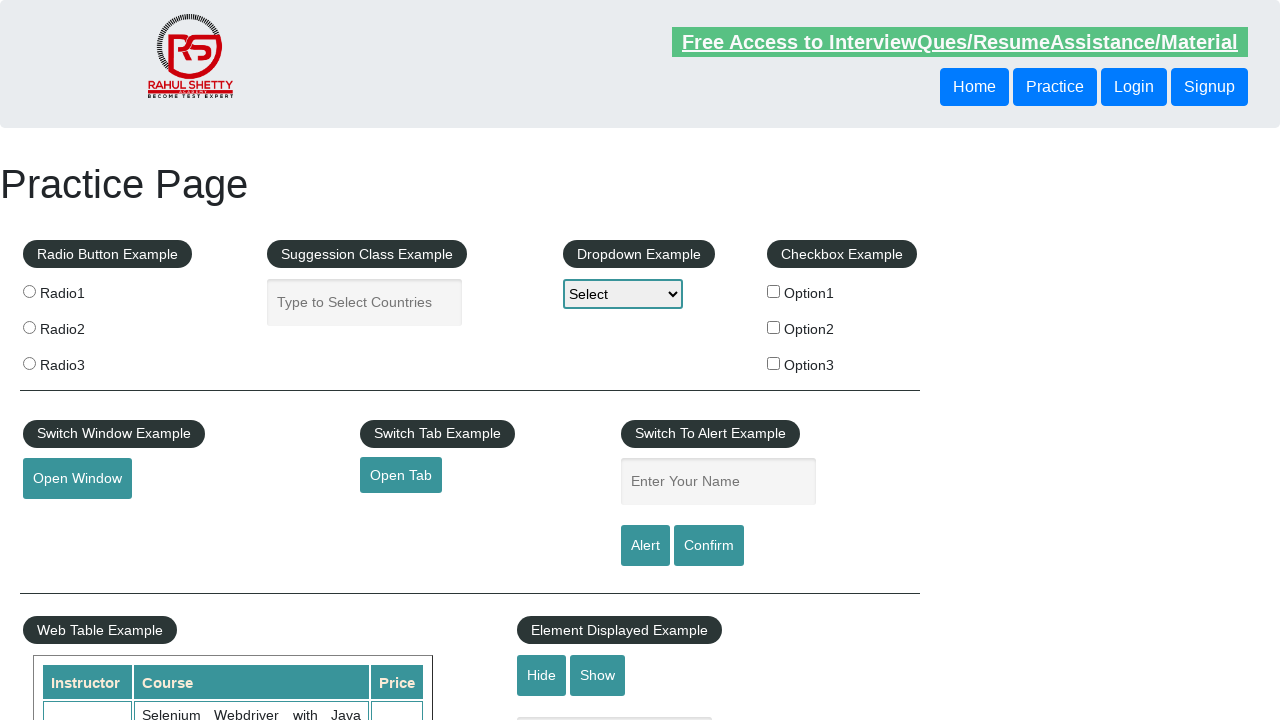

Verified footer link has valid href attribute: #
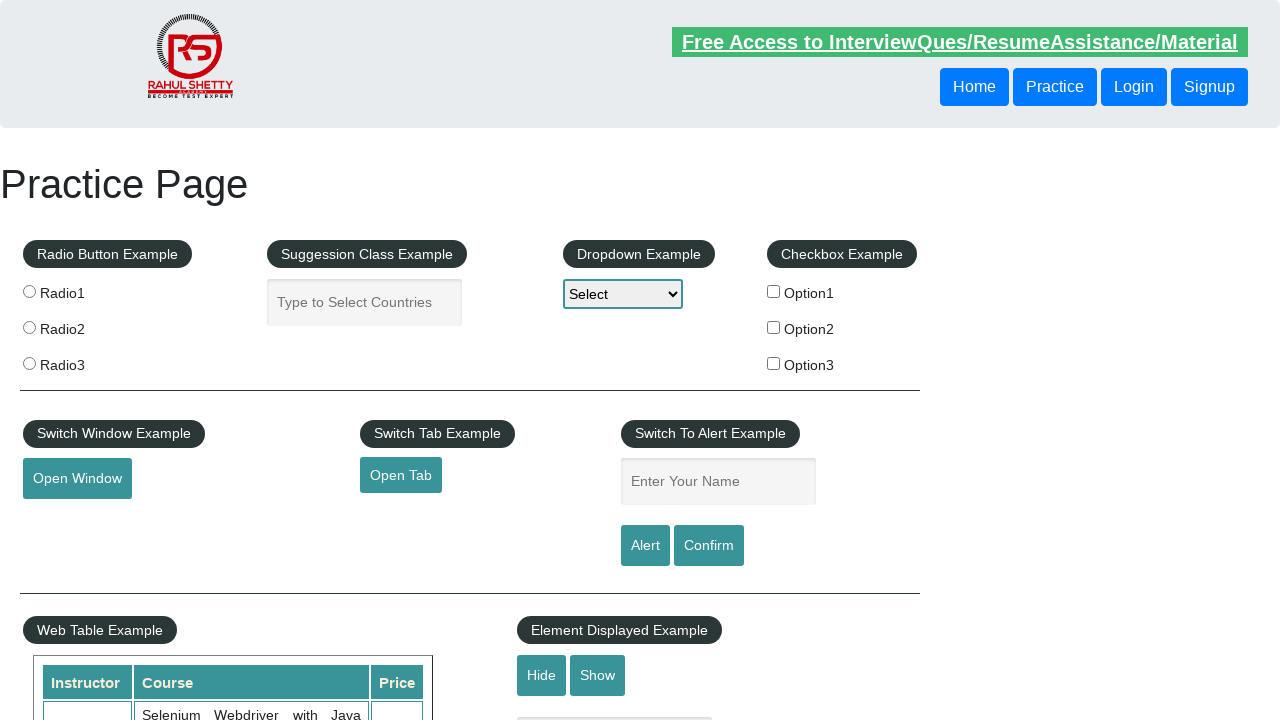

Verified footer link has valid href attribute: #
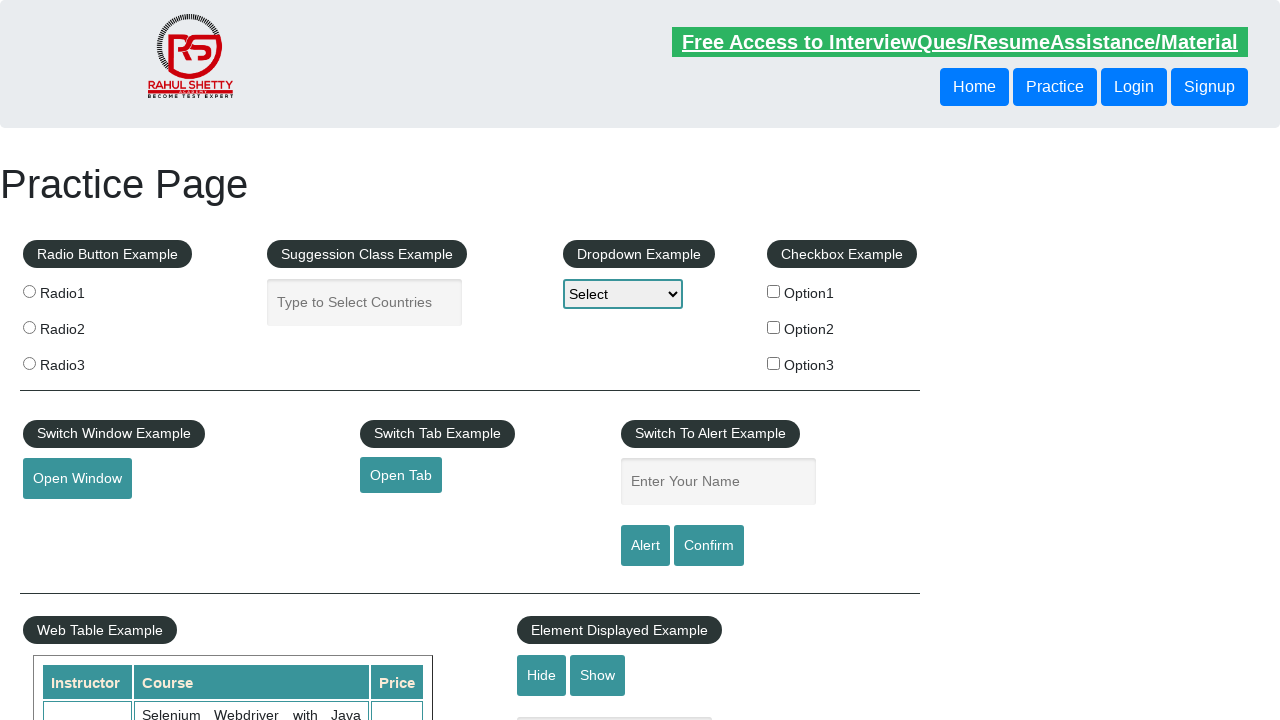

Verified footer link has valid href attribute: #
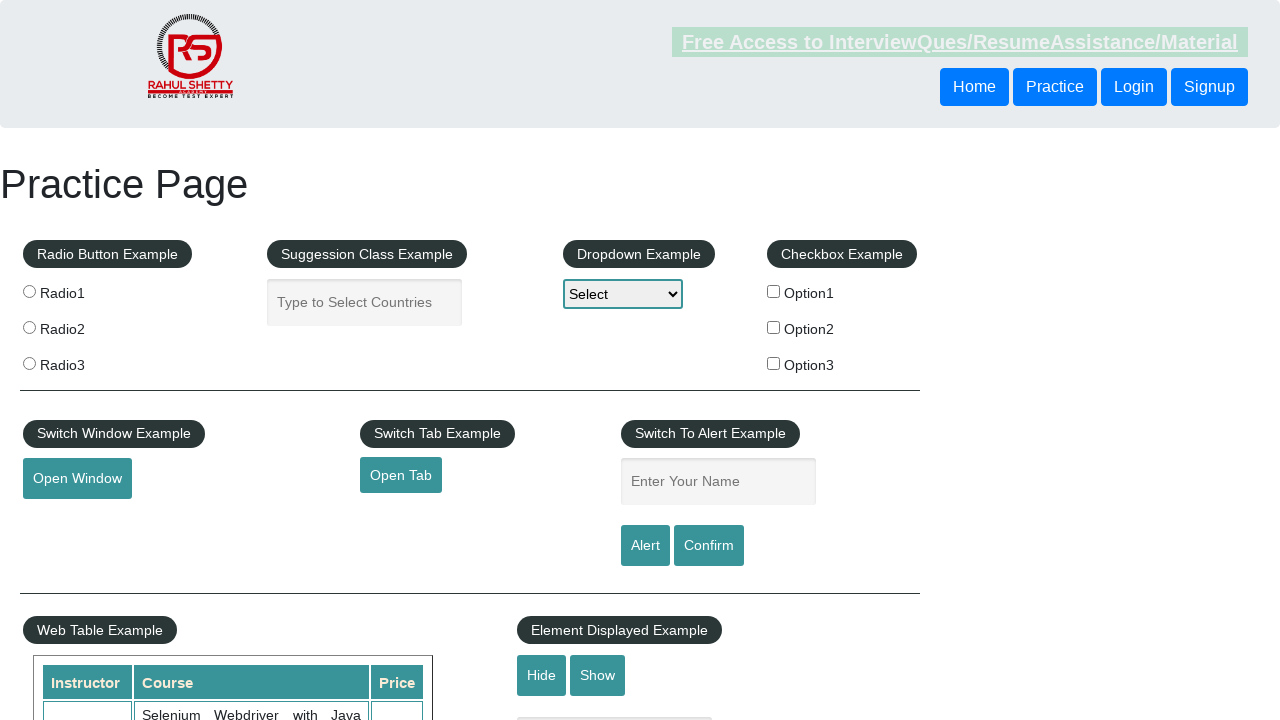

Verified footer link has valid href attribute: #
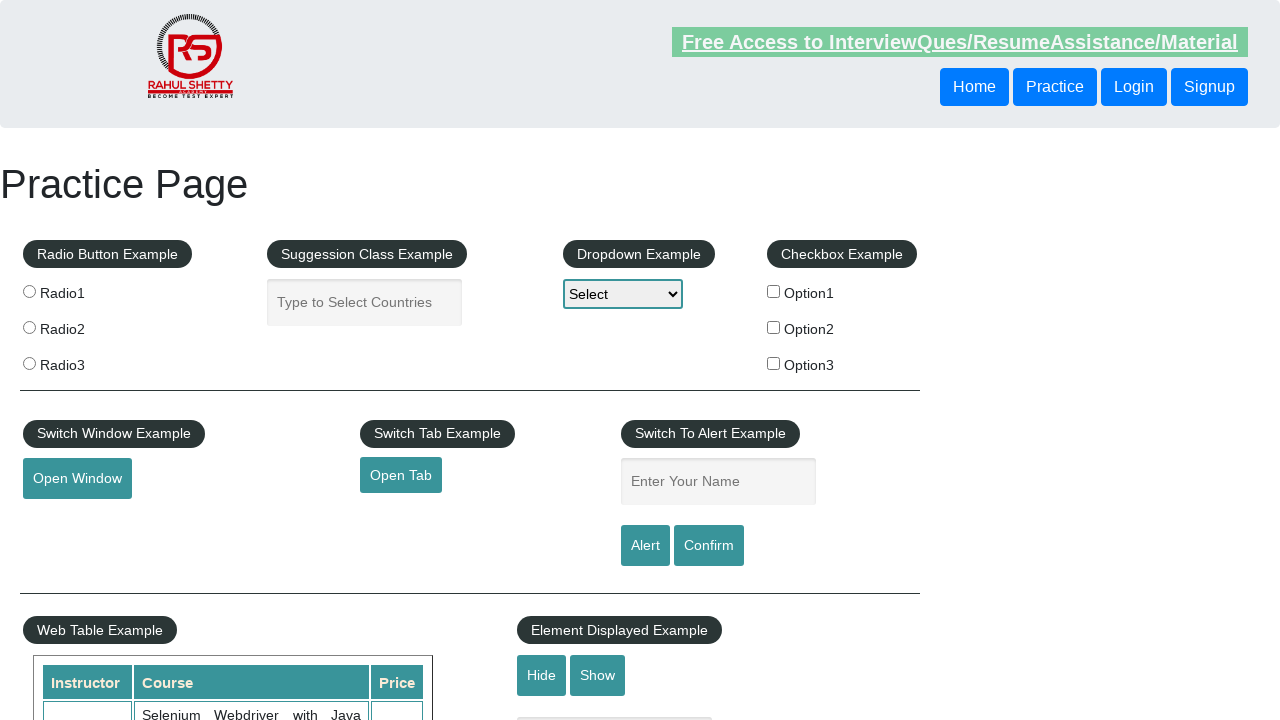

Verified footer link has valid href attribute: #
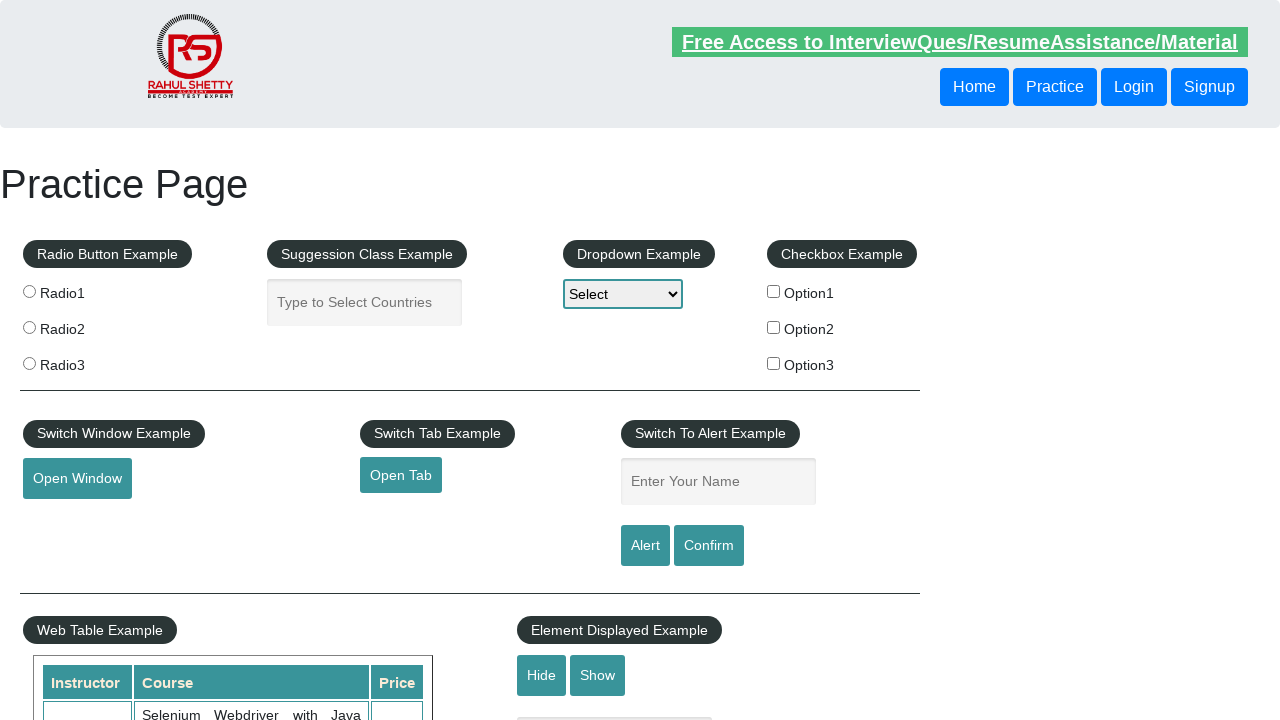

Verified footer link has valid href attribute: #
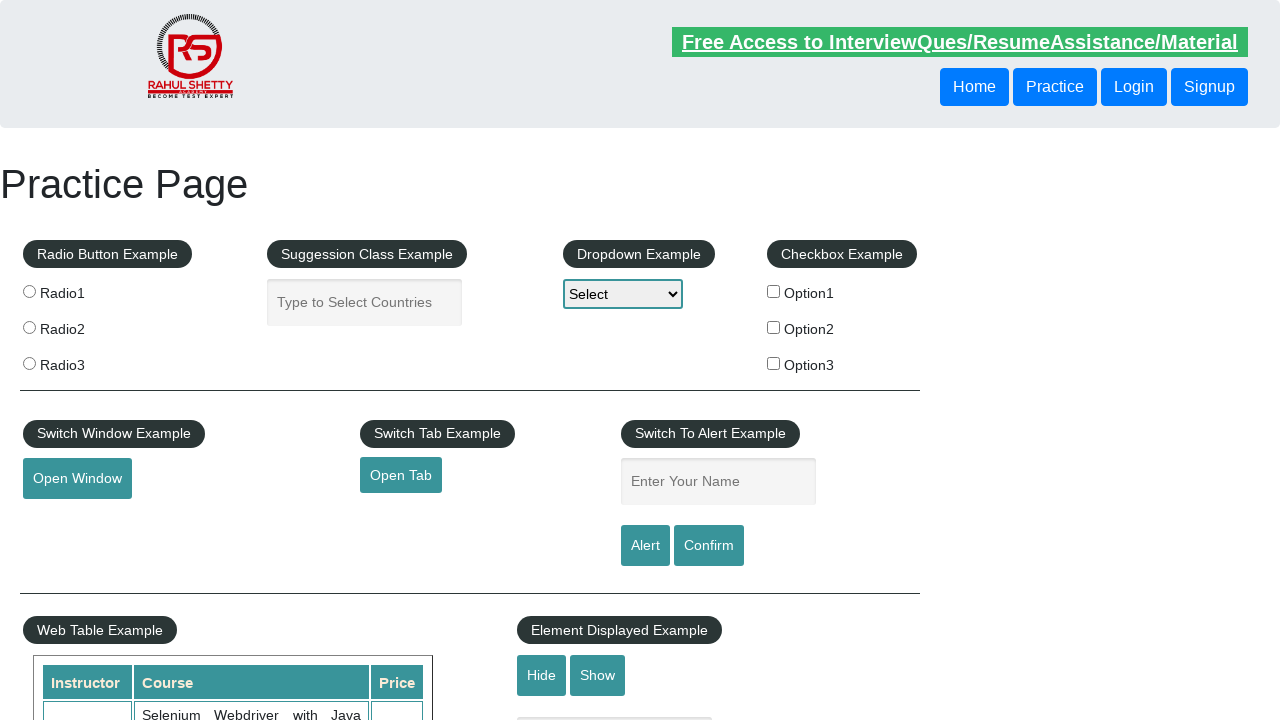

Verified footer link has valid href attribute: #
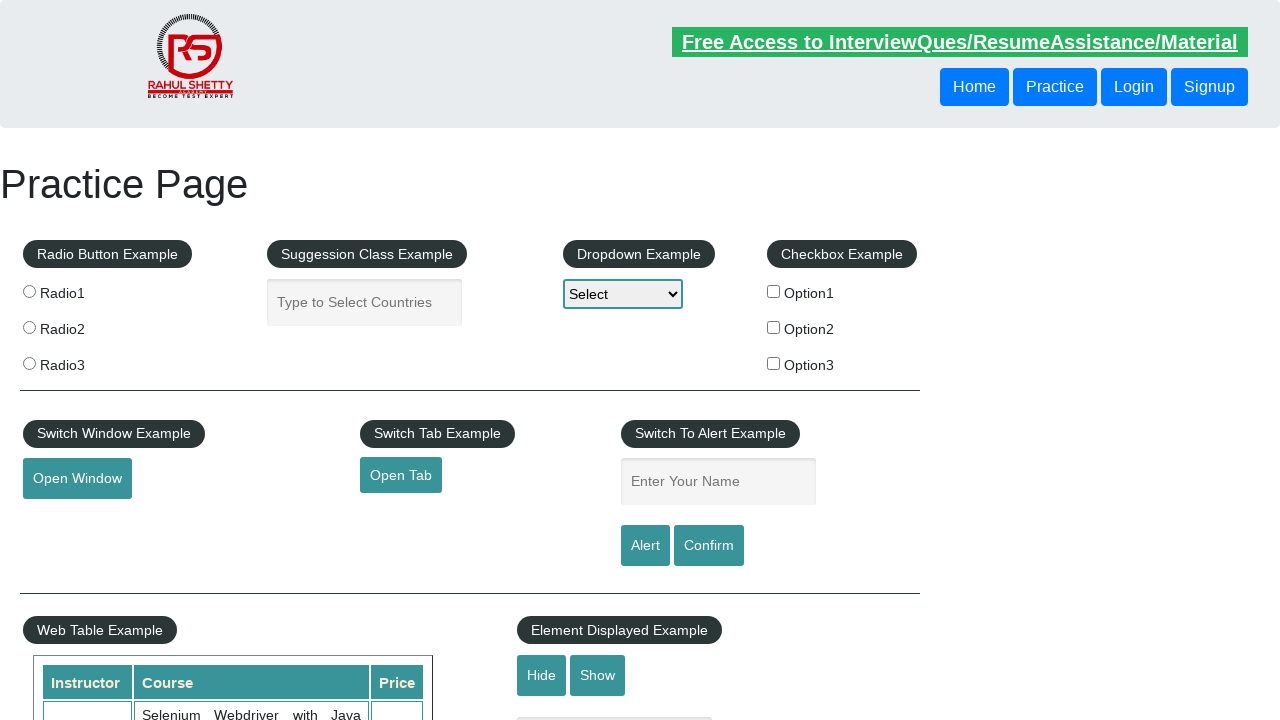

Verified footer link has valid href attribute: #
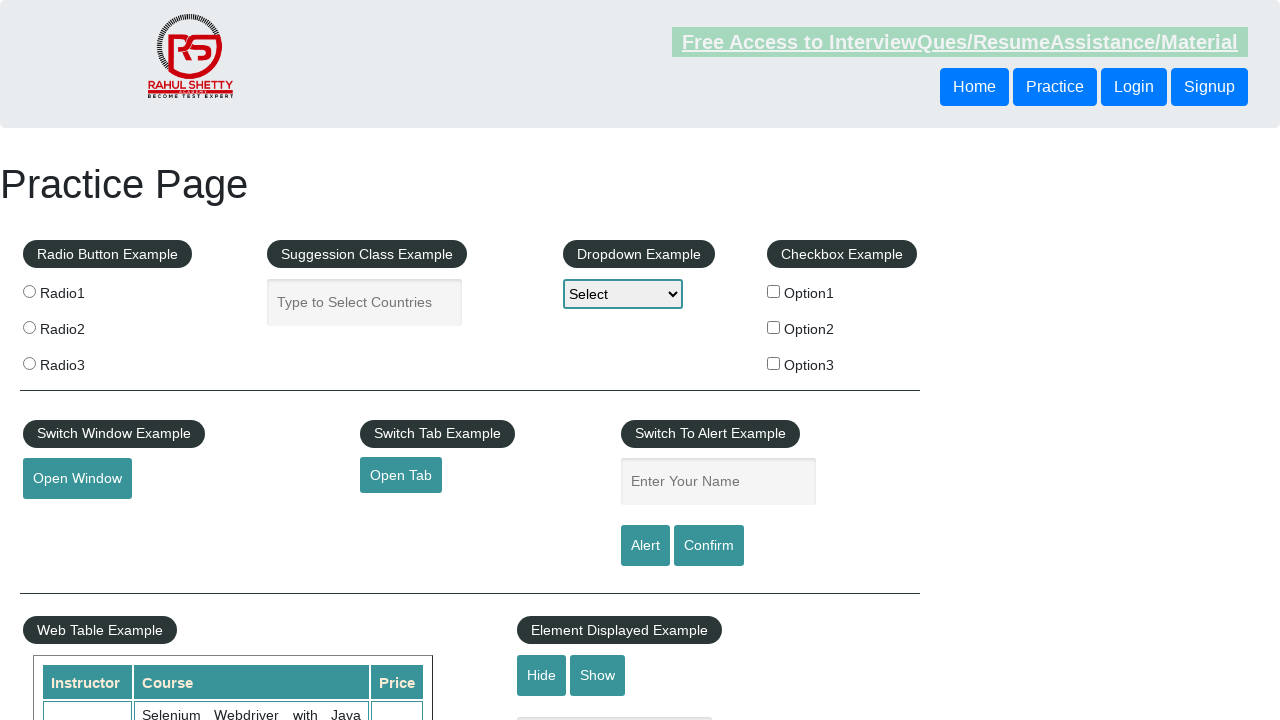

Verified footer link has valid href attribute: #
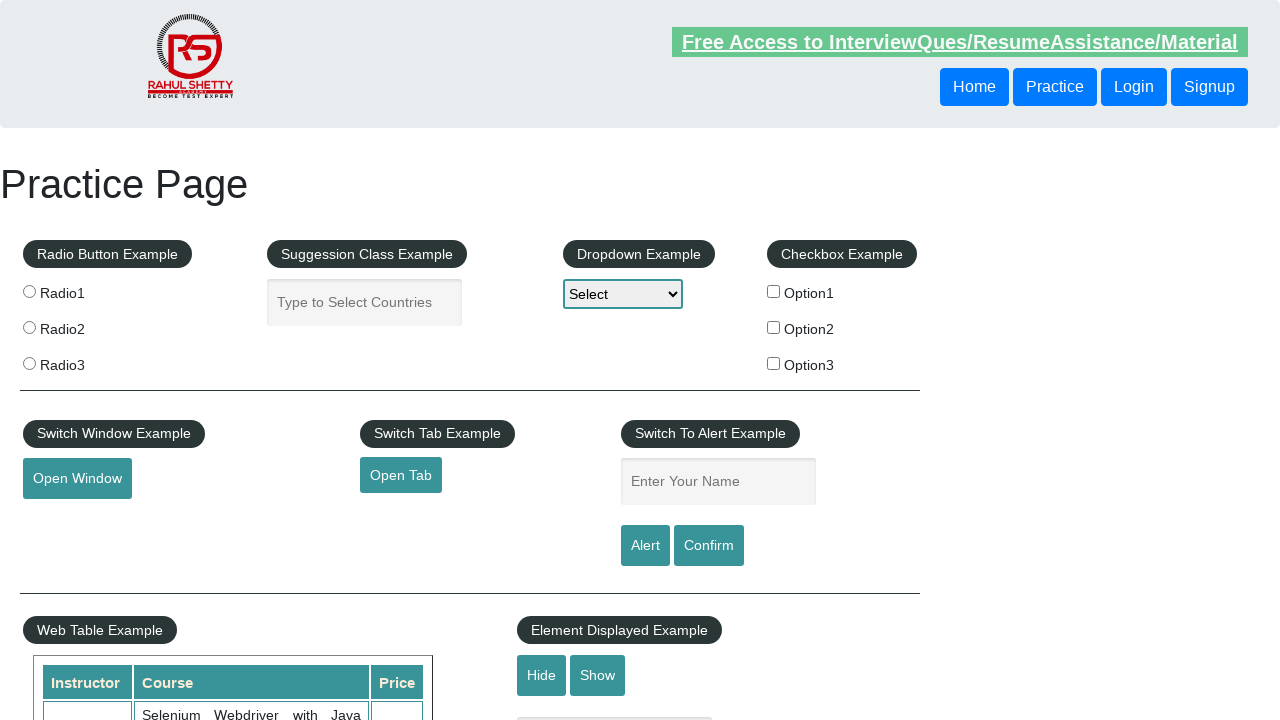

Verified footer link has valid href attribute: #
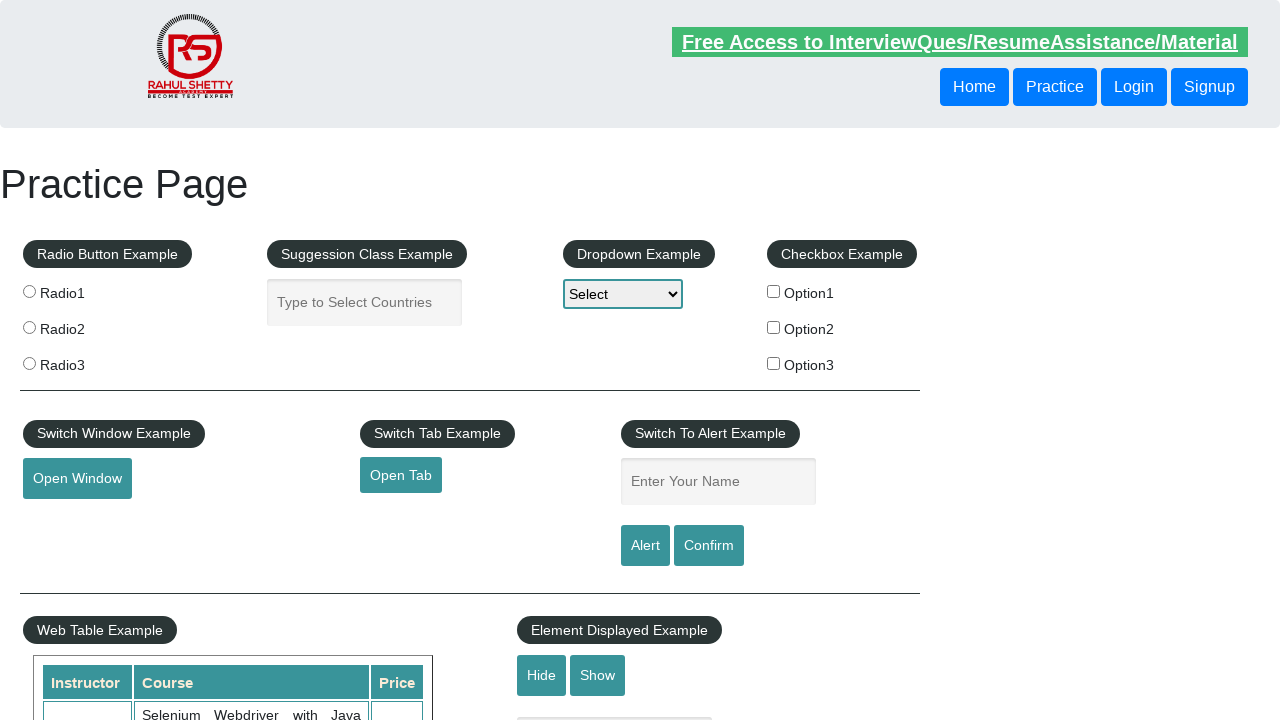

Verified footer link has valid href attribute: #
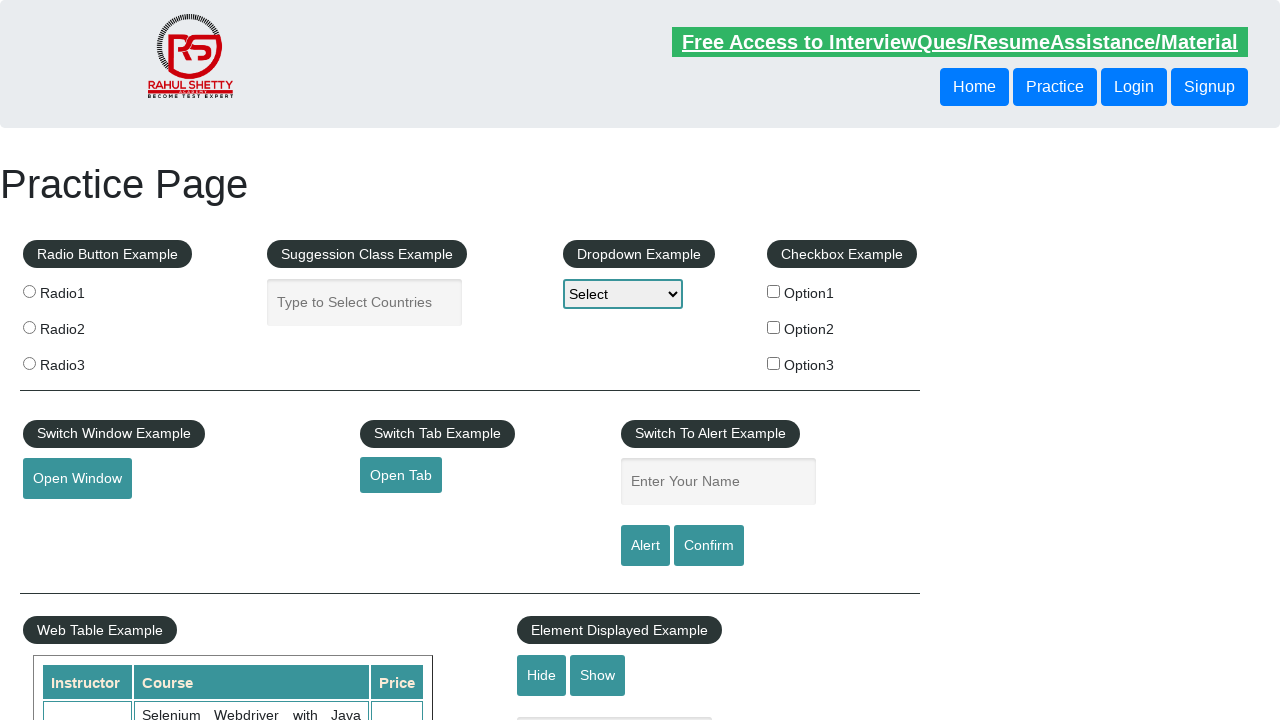

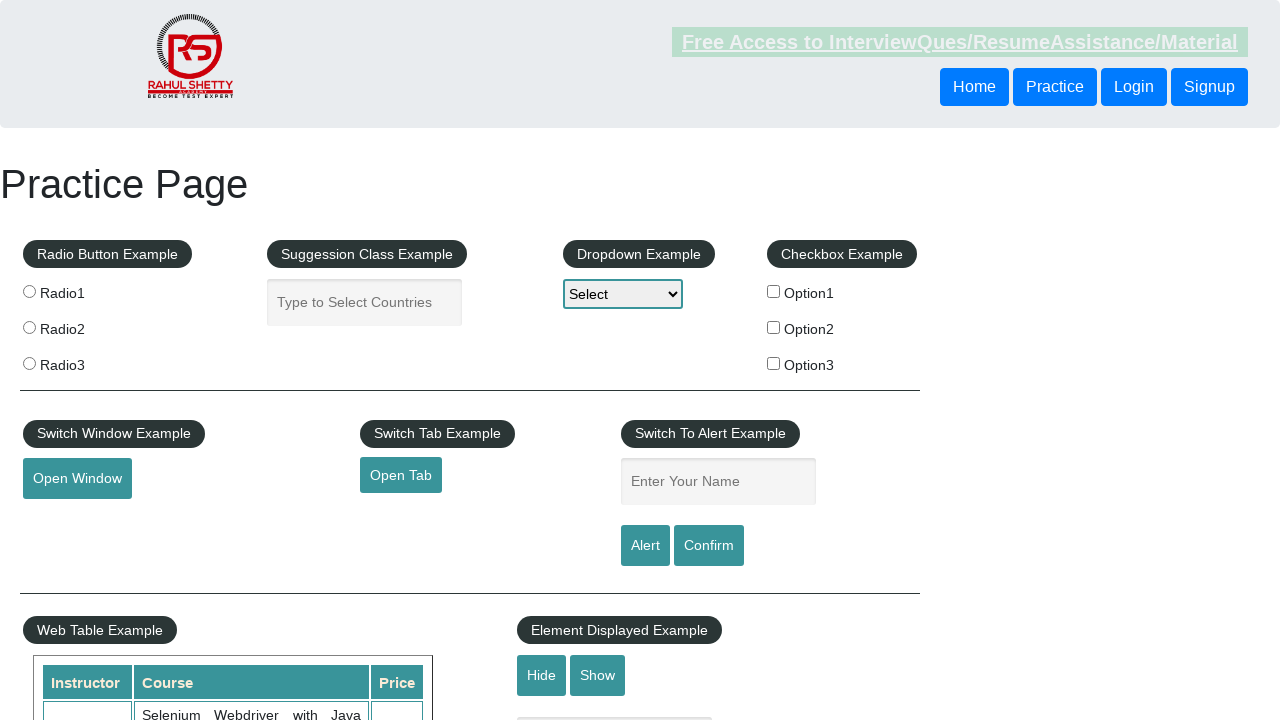